Tests marking individual todo items as complete by checking their checkboxes

Starting URL: https://demo.playwright.dev/todomvc

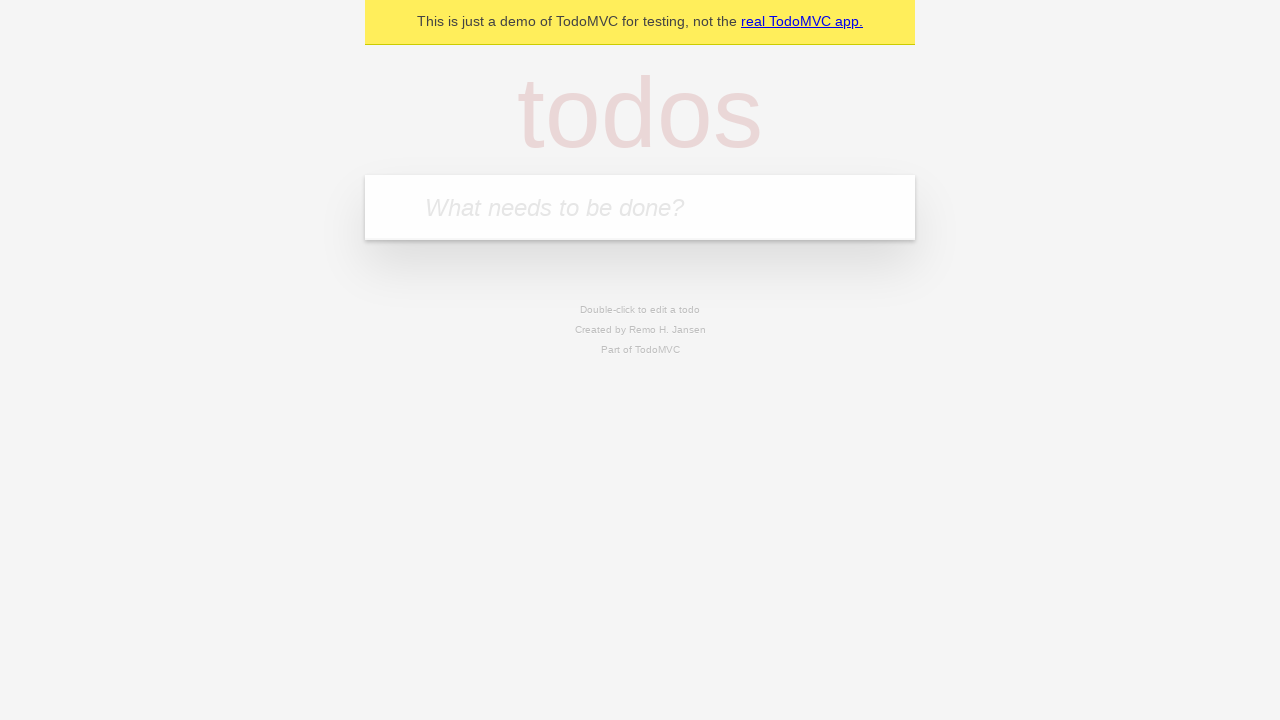

Located the todo input field
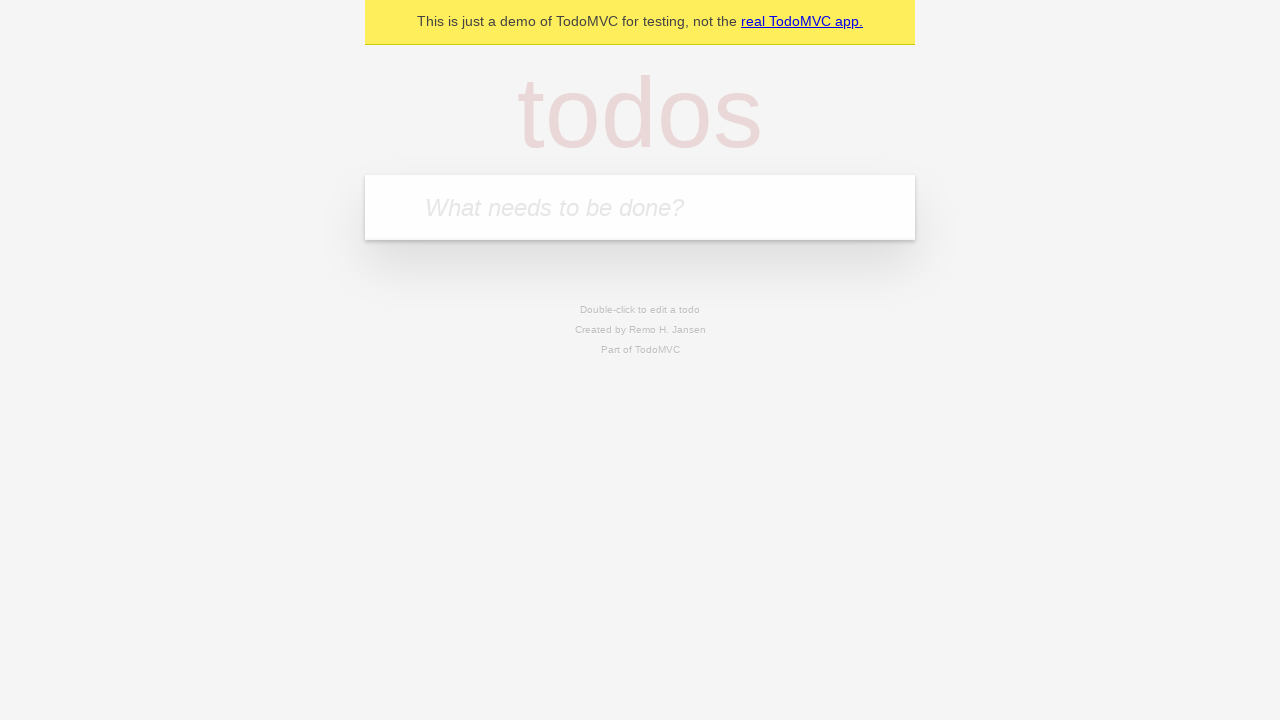

Filled todo input with 'buy some cheese' on internal:attr=[placeholder="What needs to be done?"i]
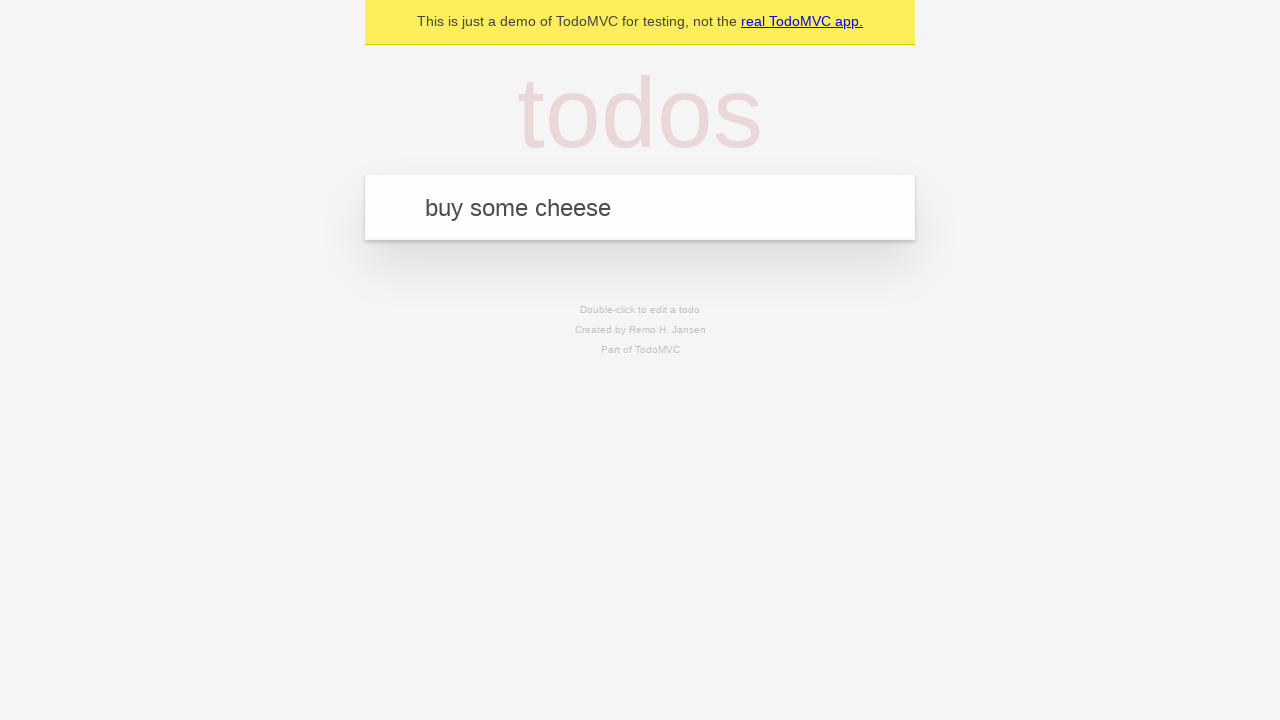

Pressed Enter to create first todo item on internal:attr=[placeholder="What needs to be done?"i]
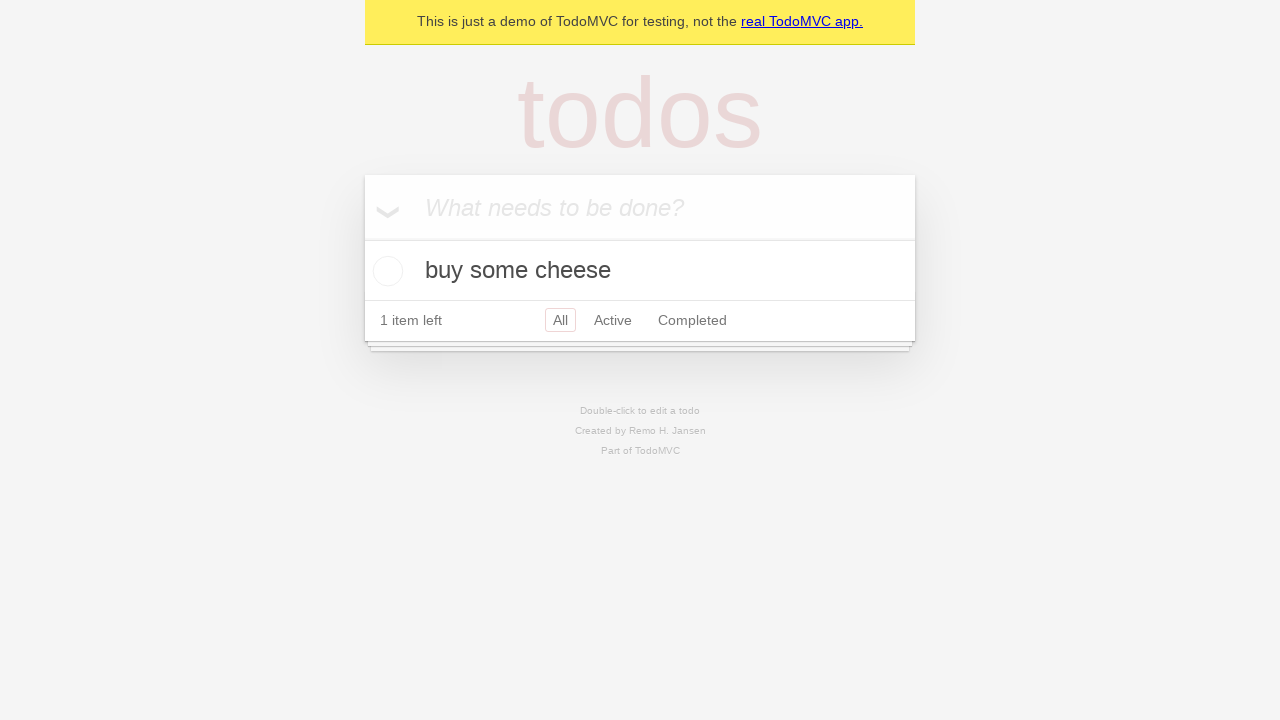

Filled todo input with 'feed the cat' on internal:attr=[placeholder="What needs to be done?"i]
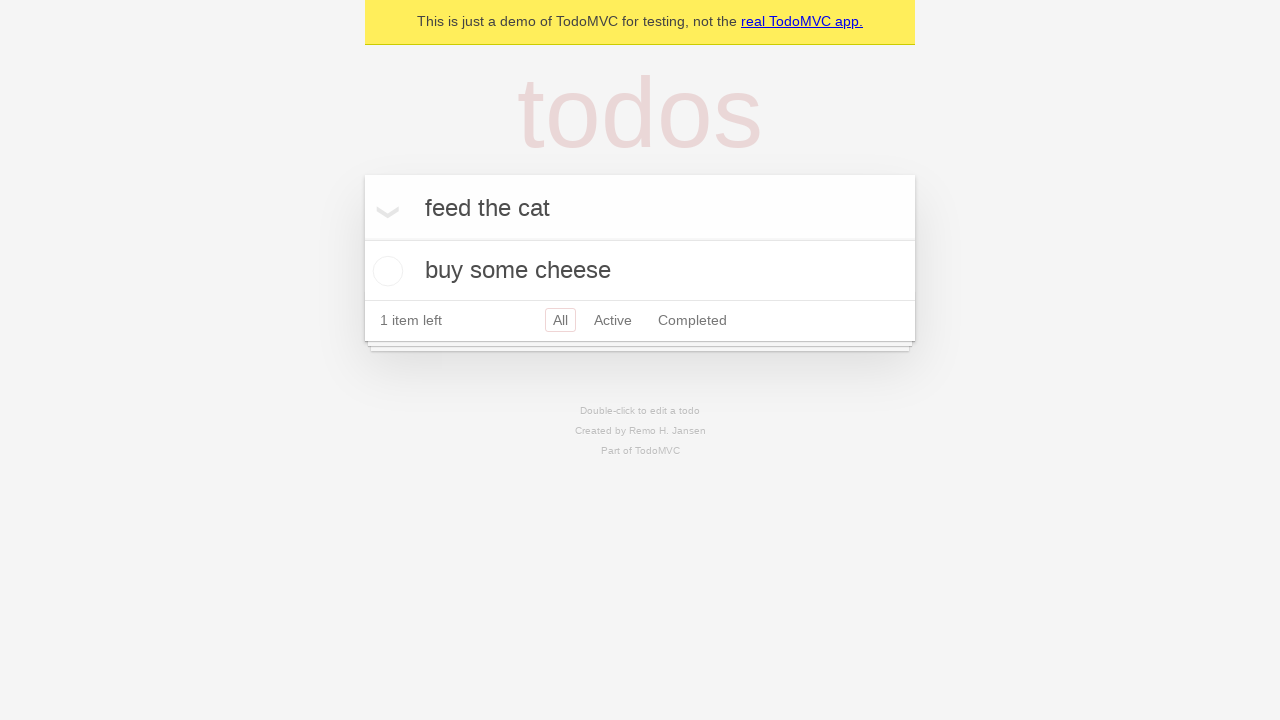

Pressed Enter to create second todo item on internal:attr=[placeholder="What needs to be done?"i]
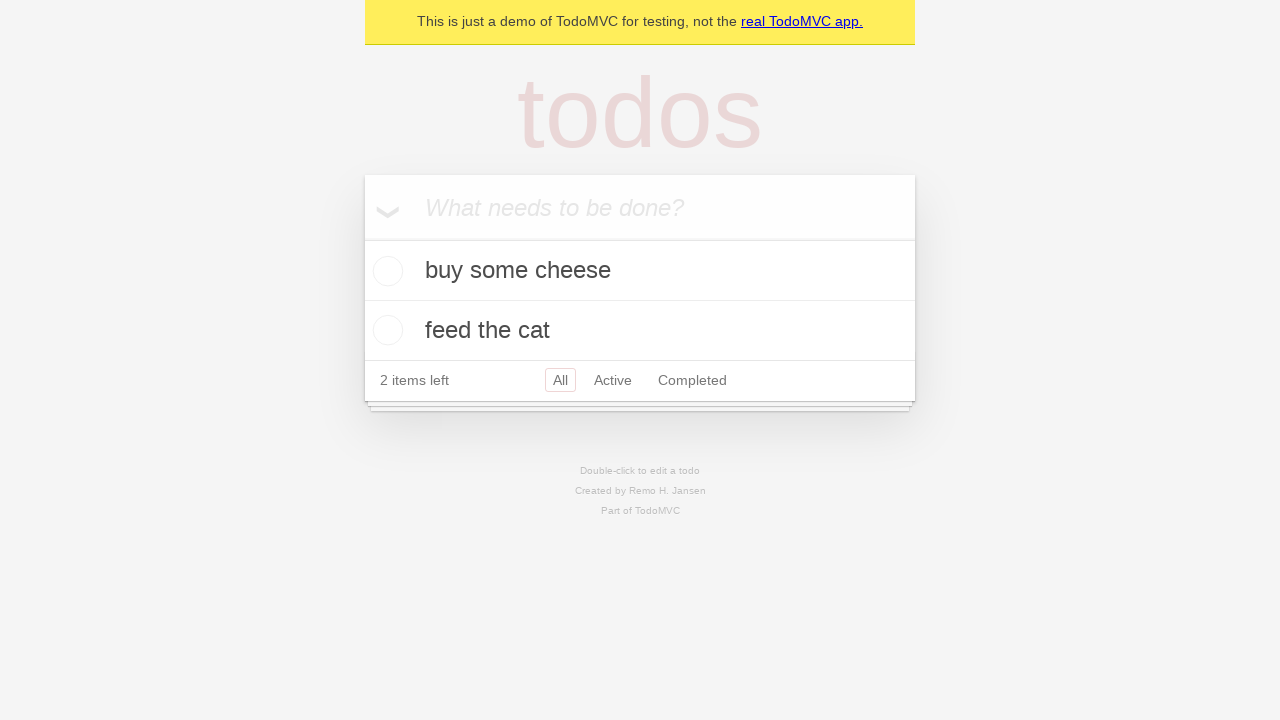

Located first todo item
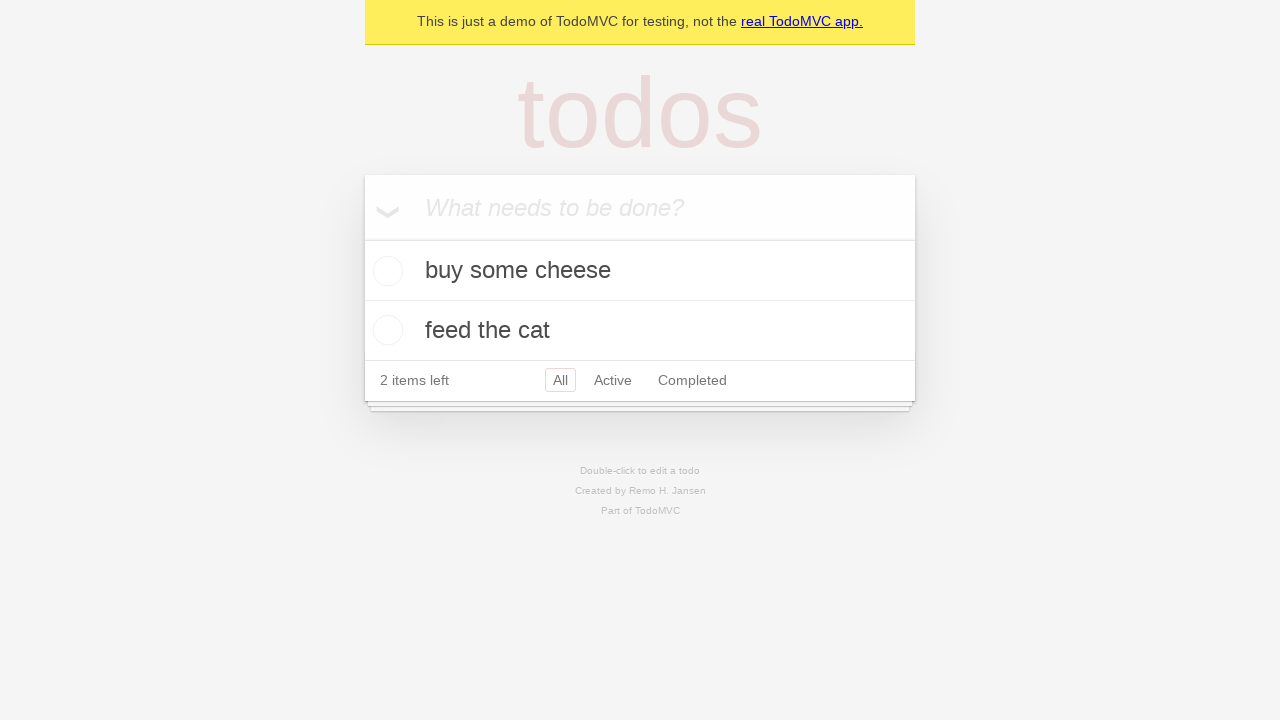

Checked checkbox for first todo item 'buy some cheese' at (385, 271) on internal:testid=[data-testid="todo-item"s] >> nth=0 >> internal:role=checkbox
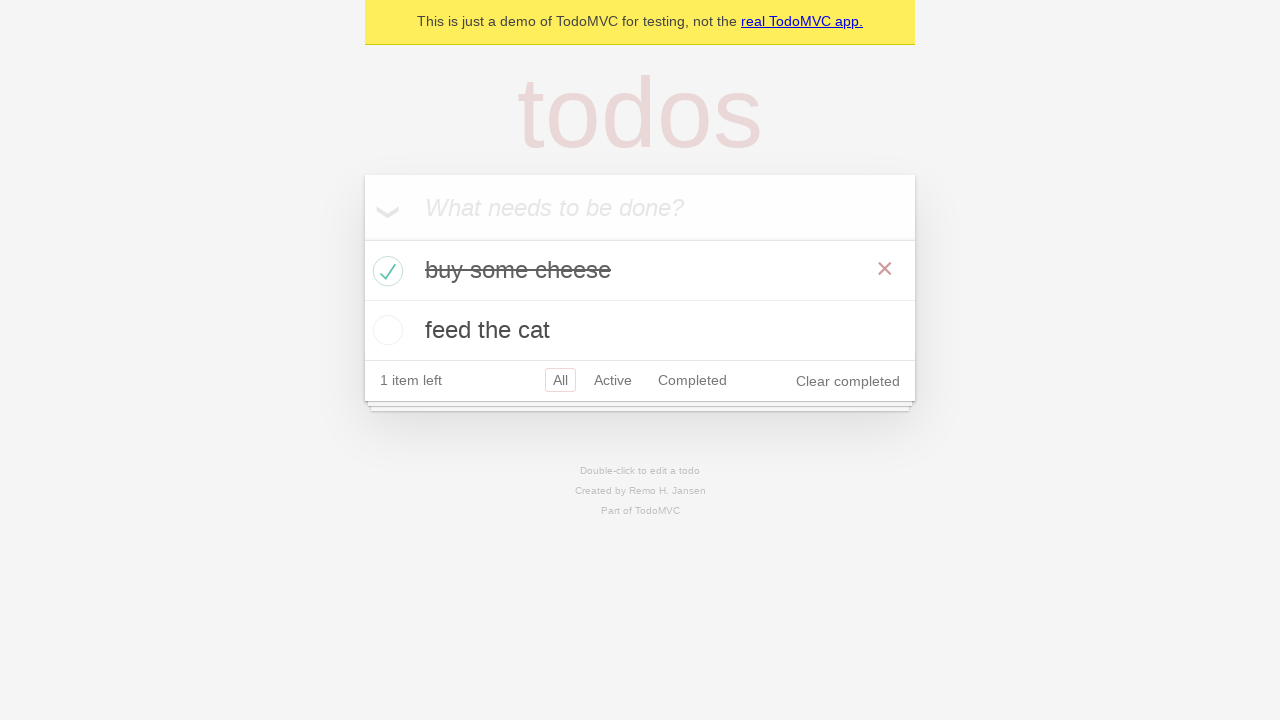

Located second todo item
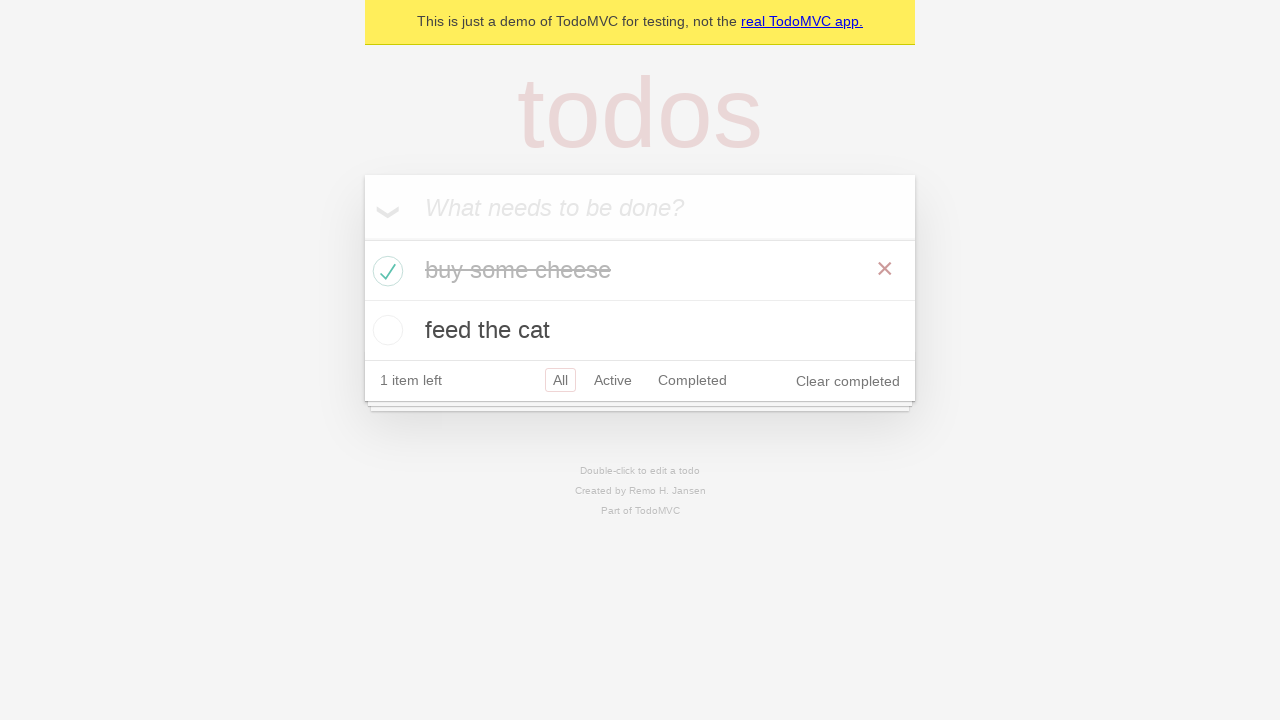

Checked checkbox for second todo item 'feed the cat' at (385, 330) on internal:testid=[data-testid="todo-item"s] >> nth=1 >> internal:role=checkbox
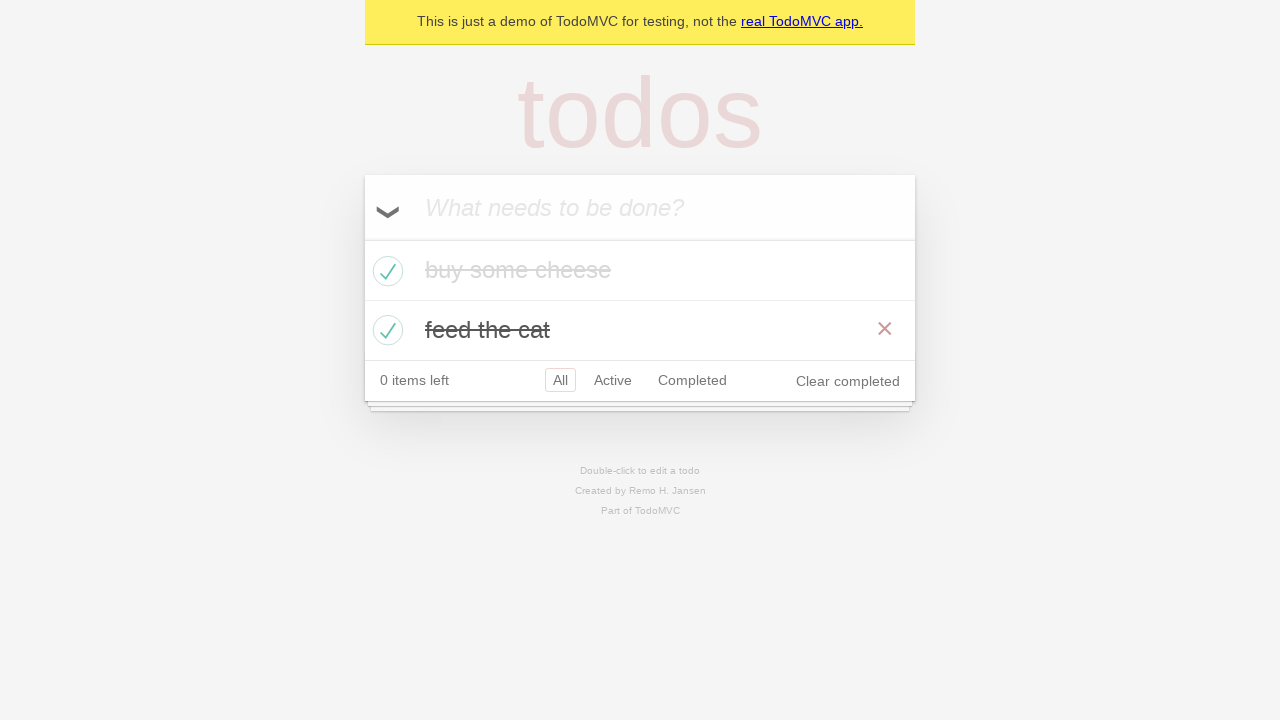

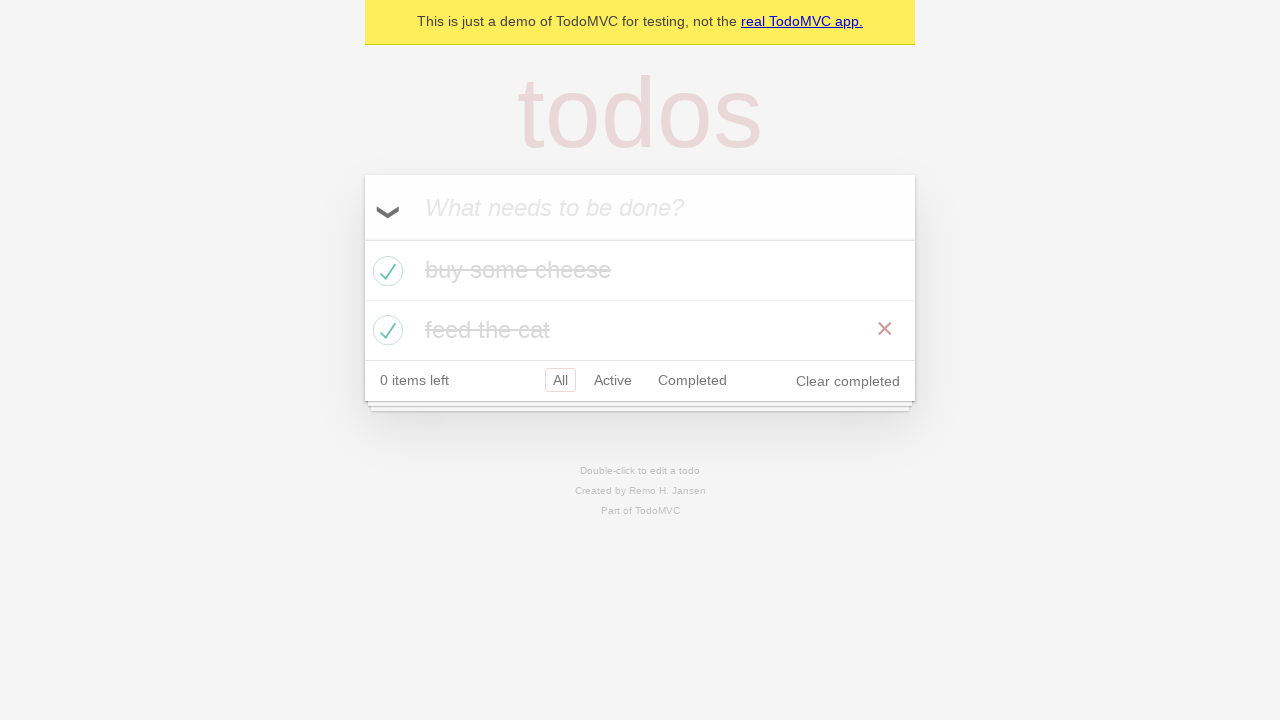